Tests checkbox interaction by selecting a checkbox if it's not already selected

Starting URL: https://ultimateqa.com/simple-html-elements-for-automation

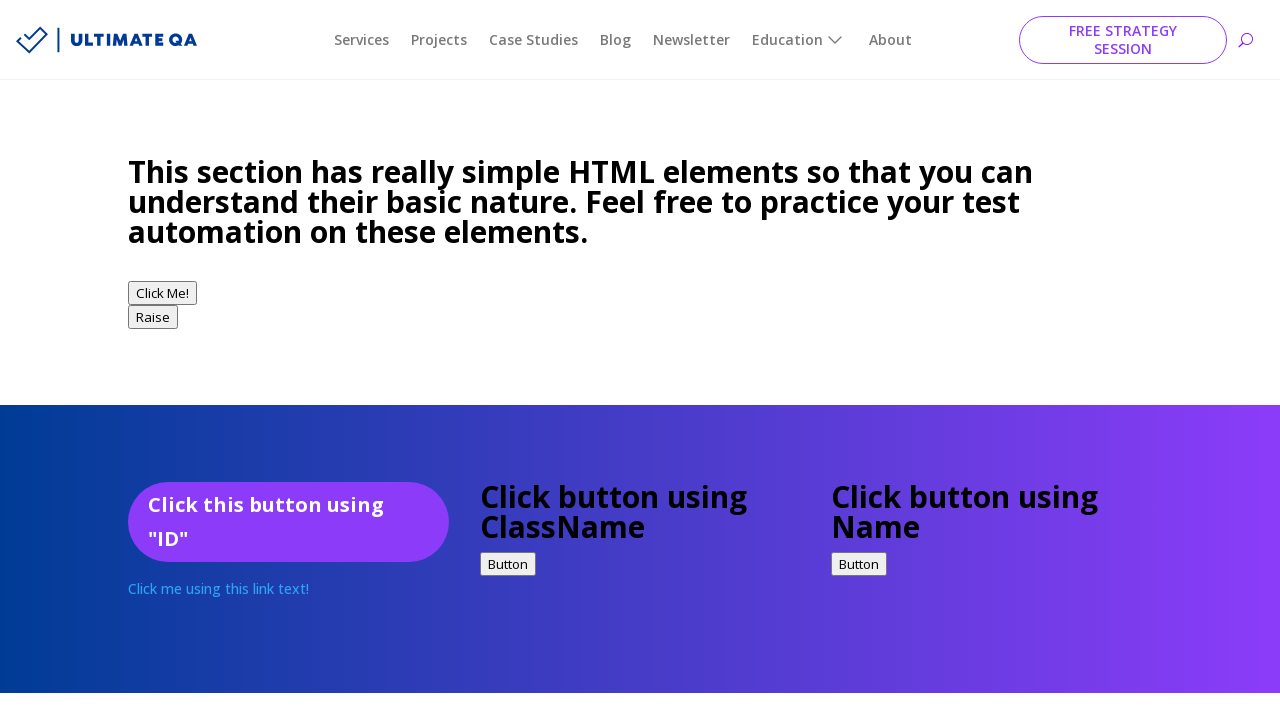

Waited for checkbox element to be visible
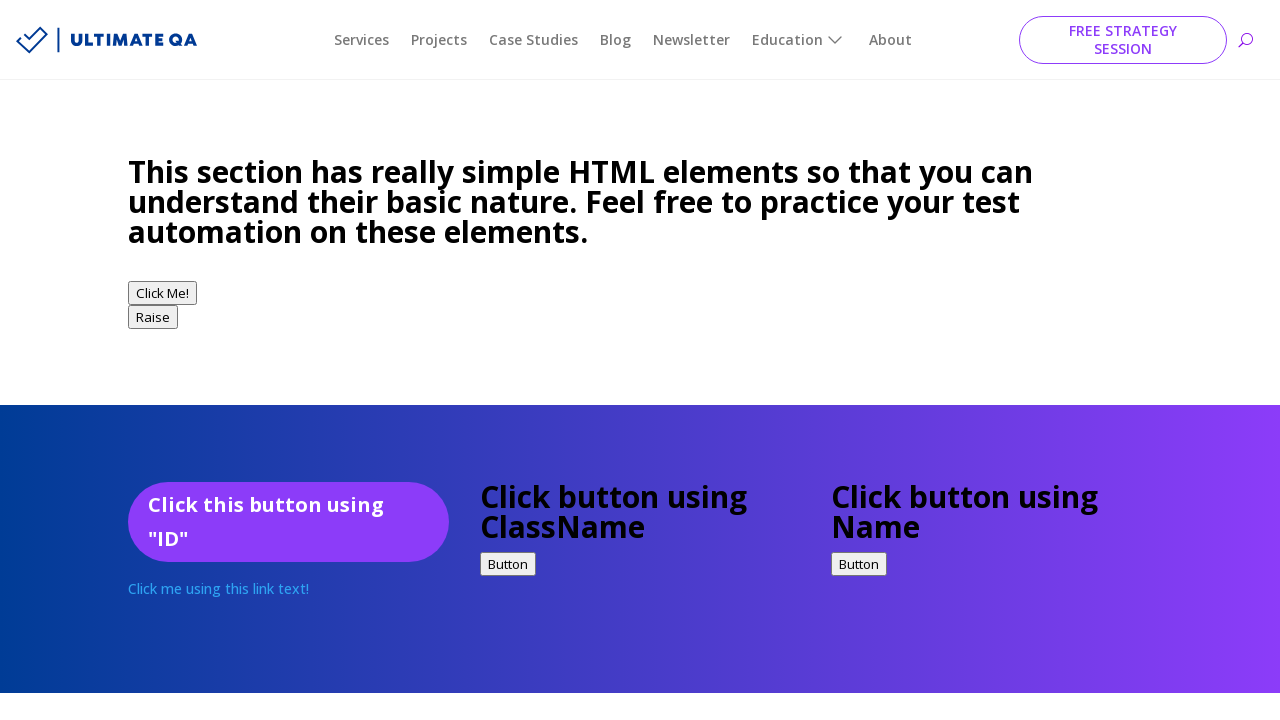

Located the first checkbox element
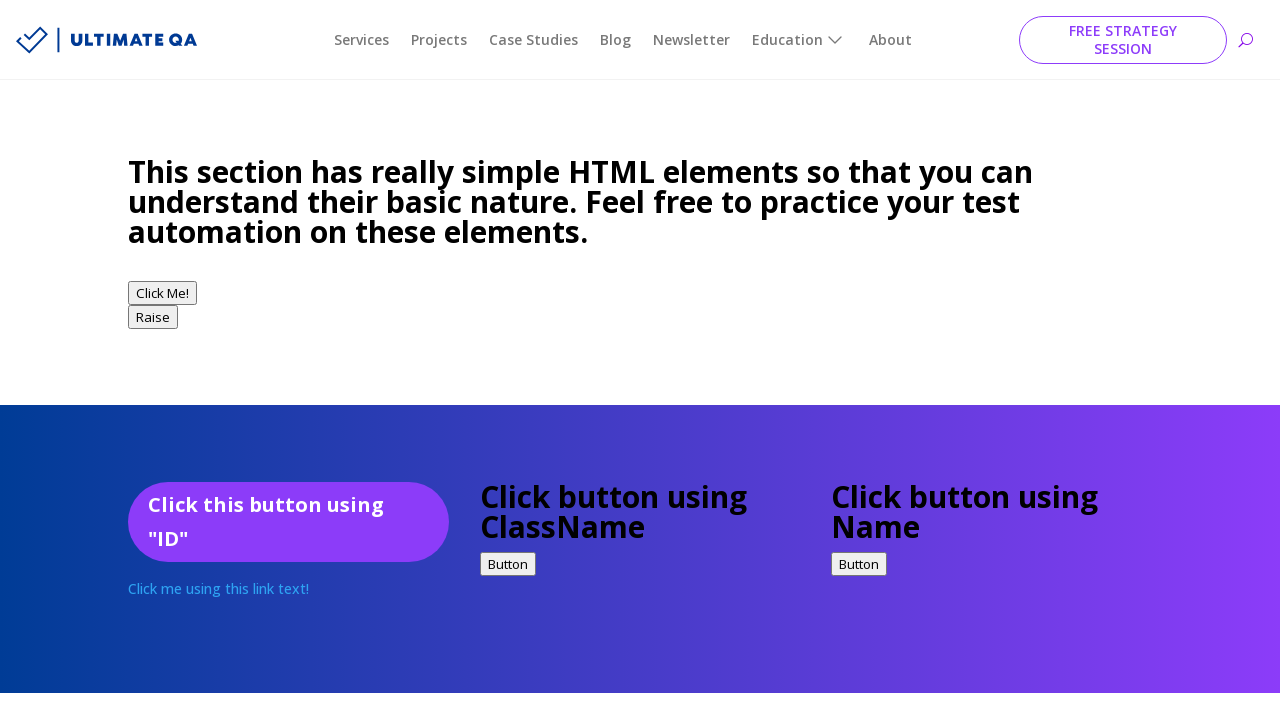

Verified checkbox is not already selected
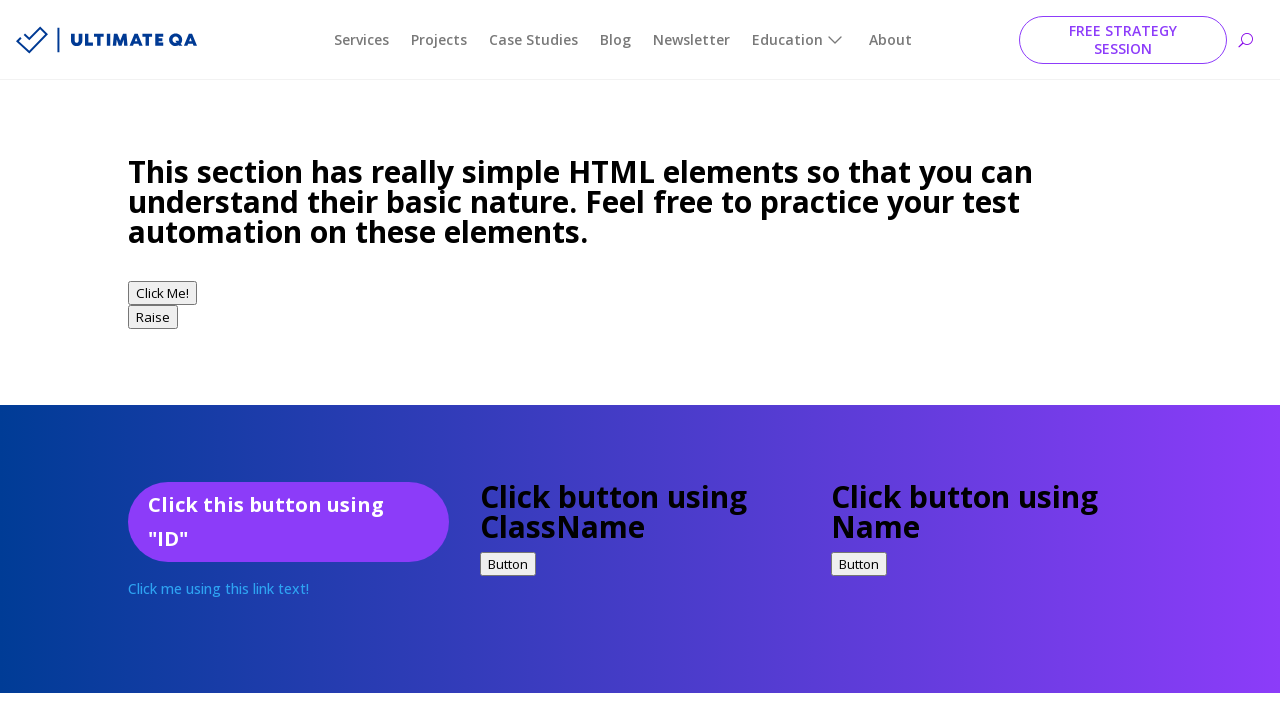

Selected the checkbox at (138, 361) on input[type='checkbox'] >> nth=0
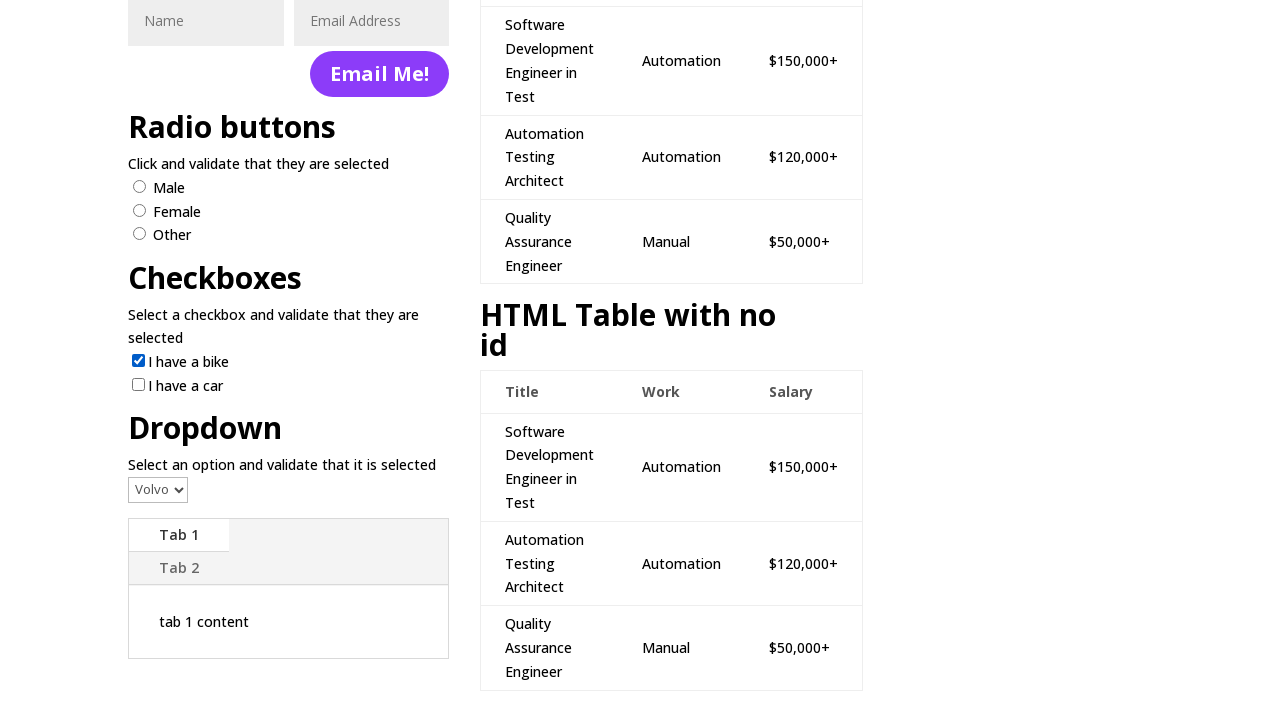

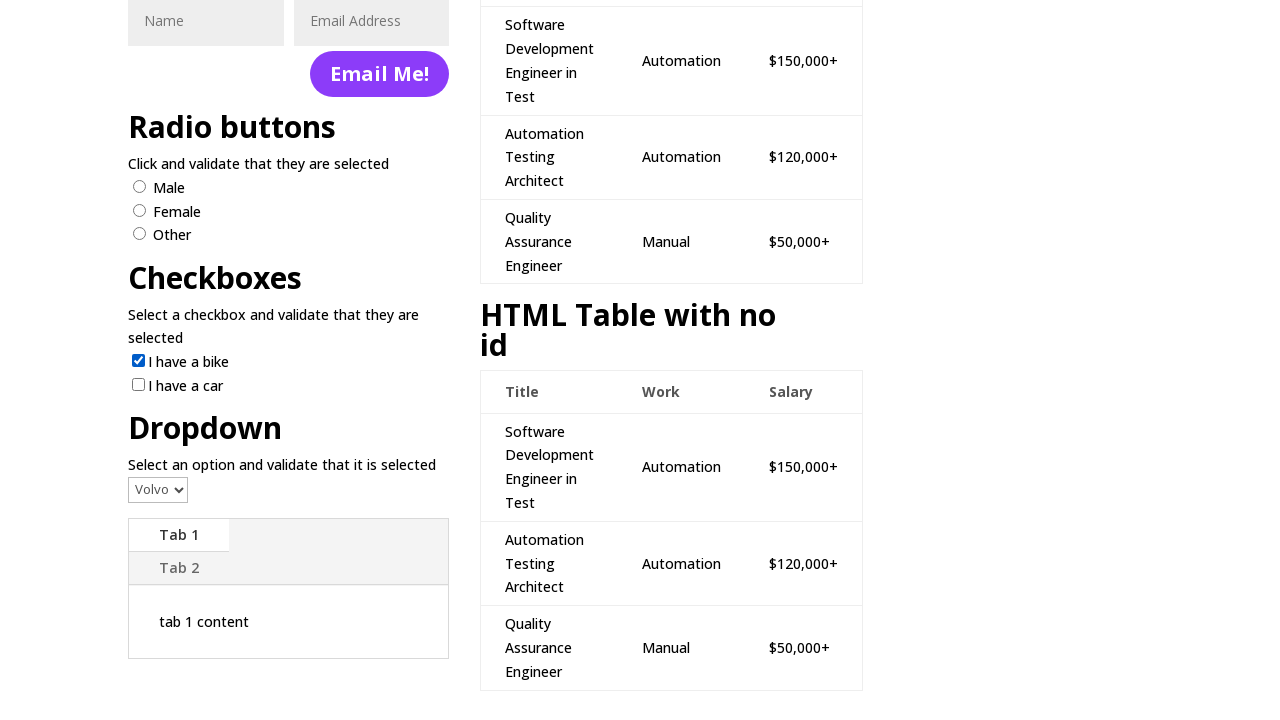